Tests that clicking Clear completed removes completed items from the list

Starting URL: https://demo.playwright.dev/todomvc

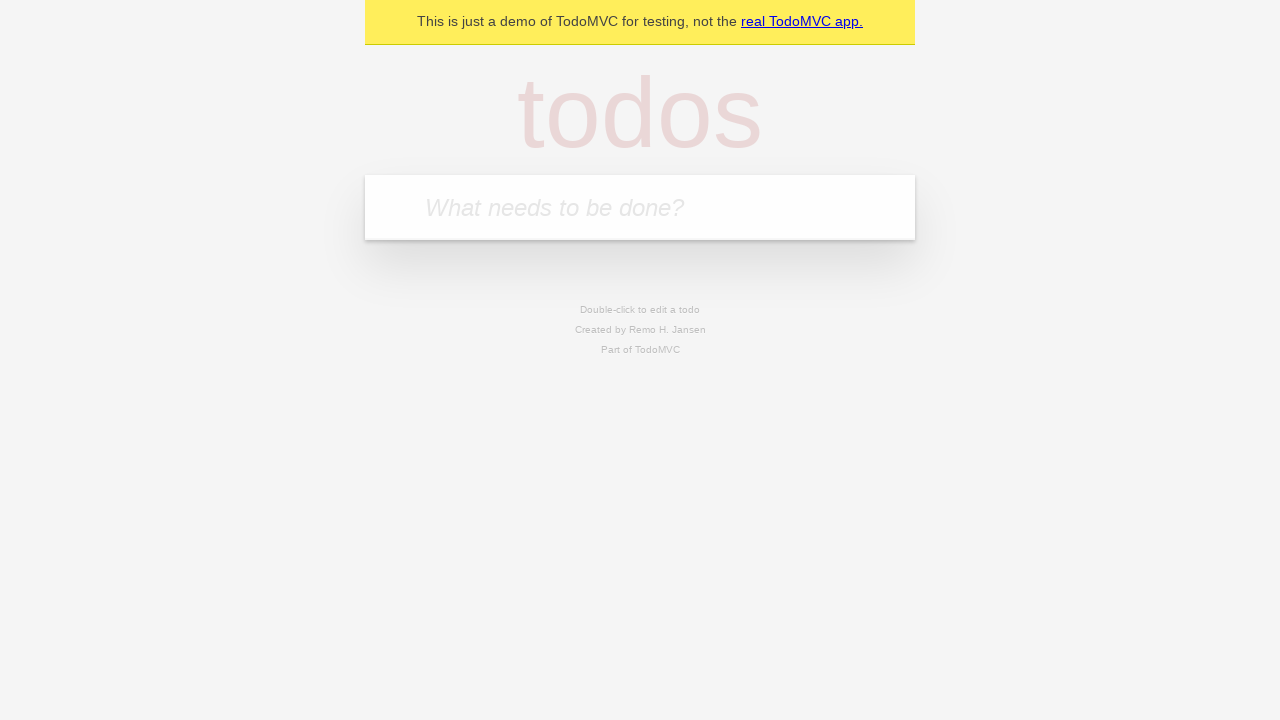

Filled todo input with 'buy some cheese' on internal:attr=[placeholder="What needs to be done?"i]
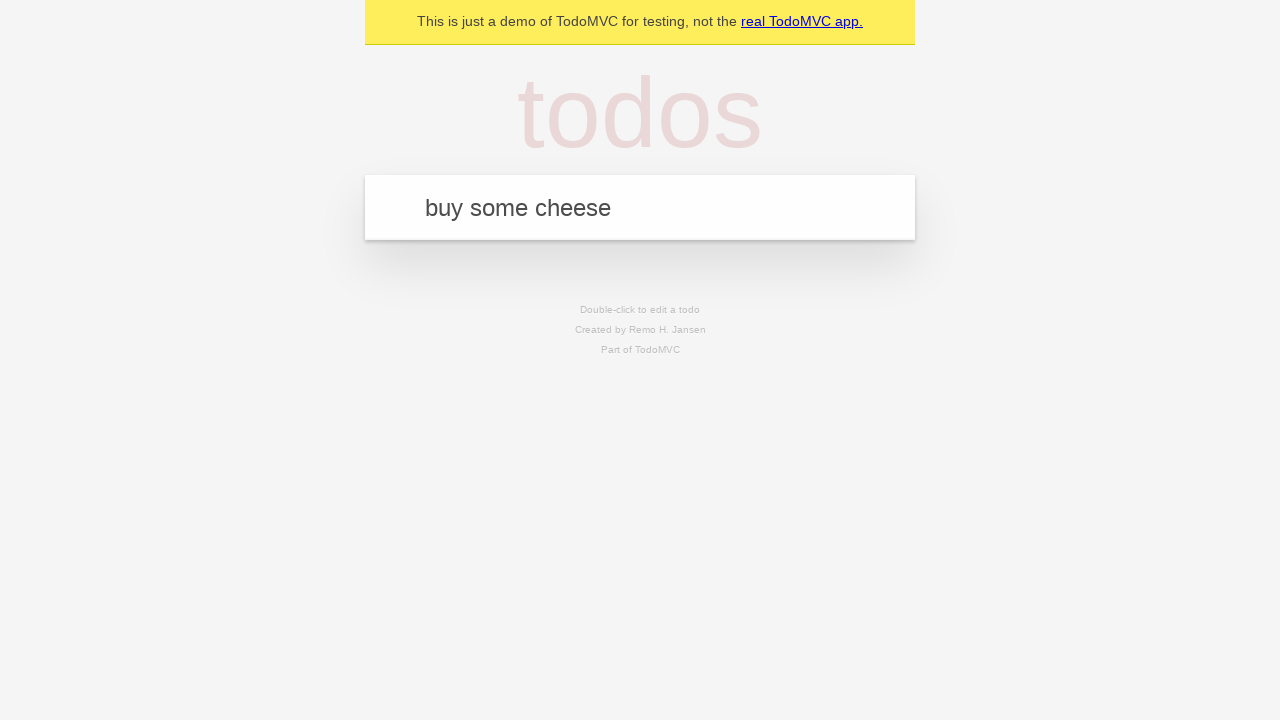

Pressed Enter to add 'buy some cheese' to the list on internal:attr=[placeholder="What needs to be done?"i]
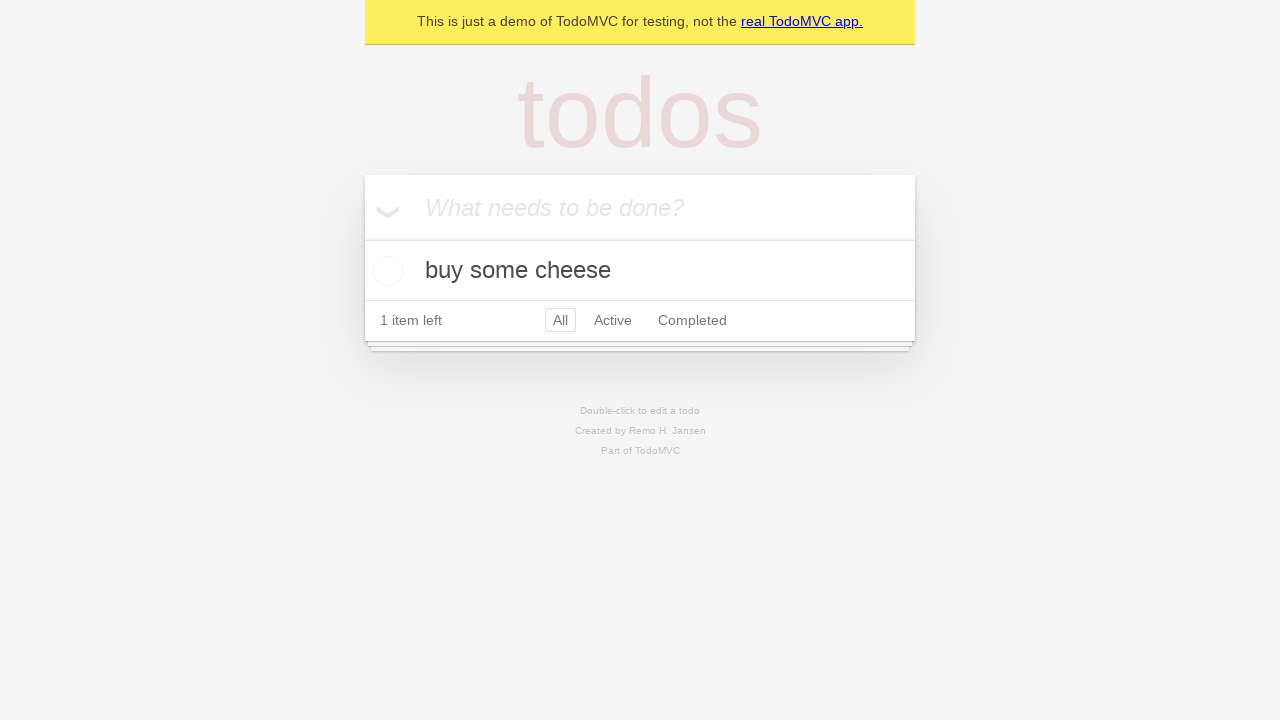

Filled todo input with 'feed the cat' on internal:attr=[placeholder="What needs to be done?"i]
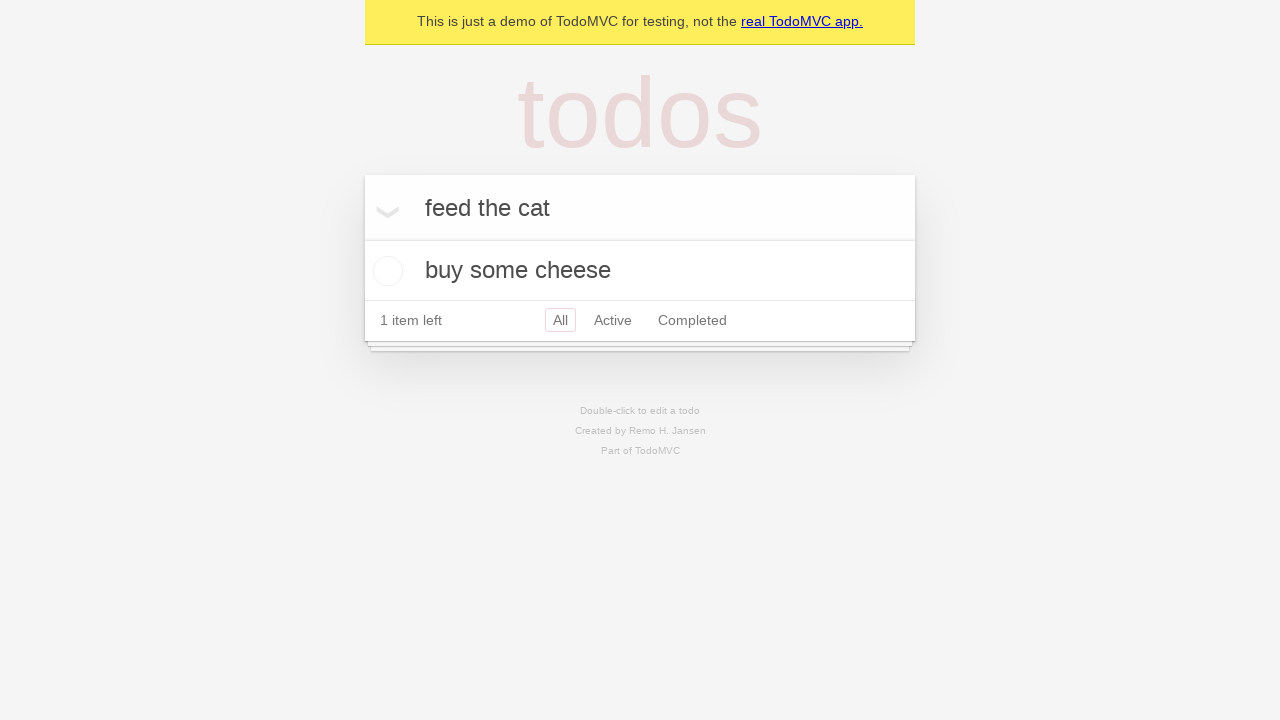

Pressed Enter to add 'feed the cat' to the list on internal:attr=[placeholder="What needs to be done?"i]
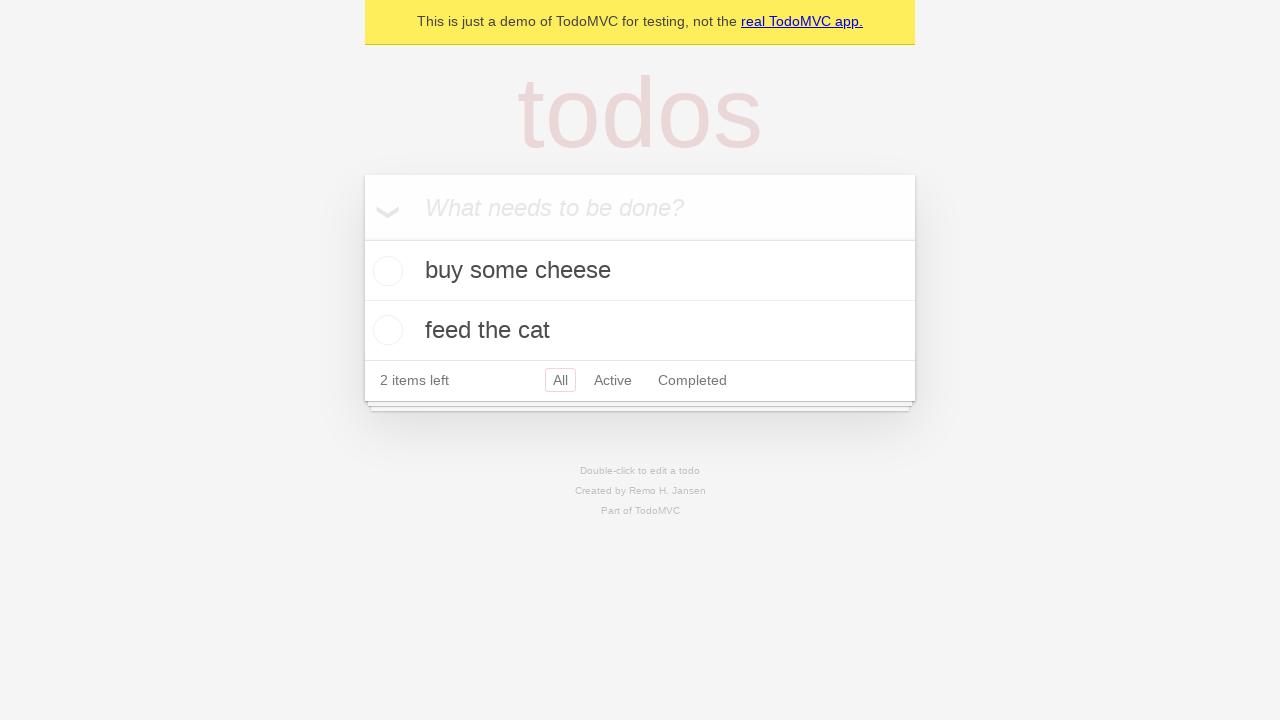

Filled todo input with 'book a doctors appointment' on internal:attr=[placeholder="What needs to be done?"i]
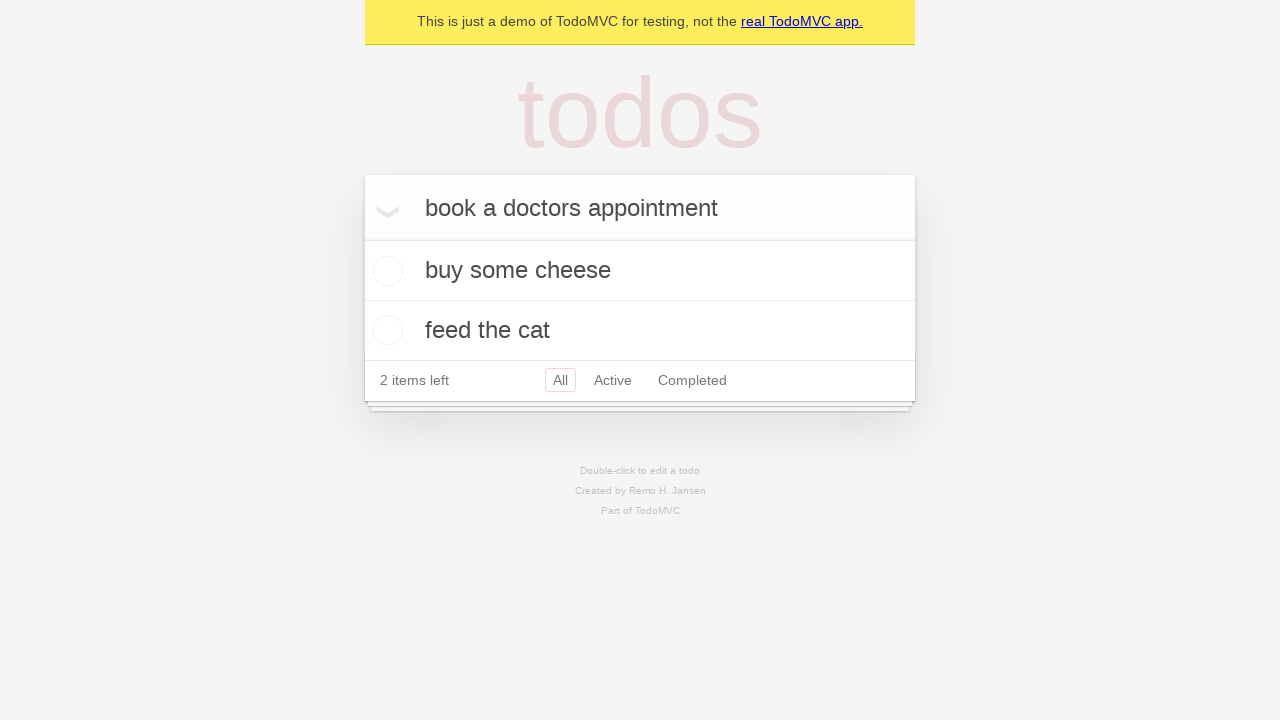

Pressed Enter to add 'book a doctors appointment' to the list on internal:attr=[placeholder="What needs to be done?"i]
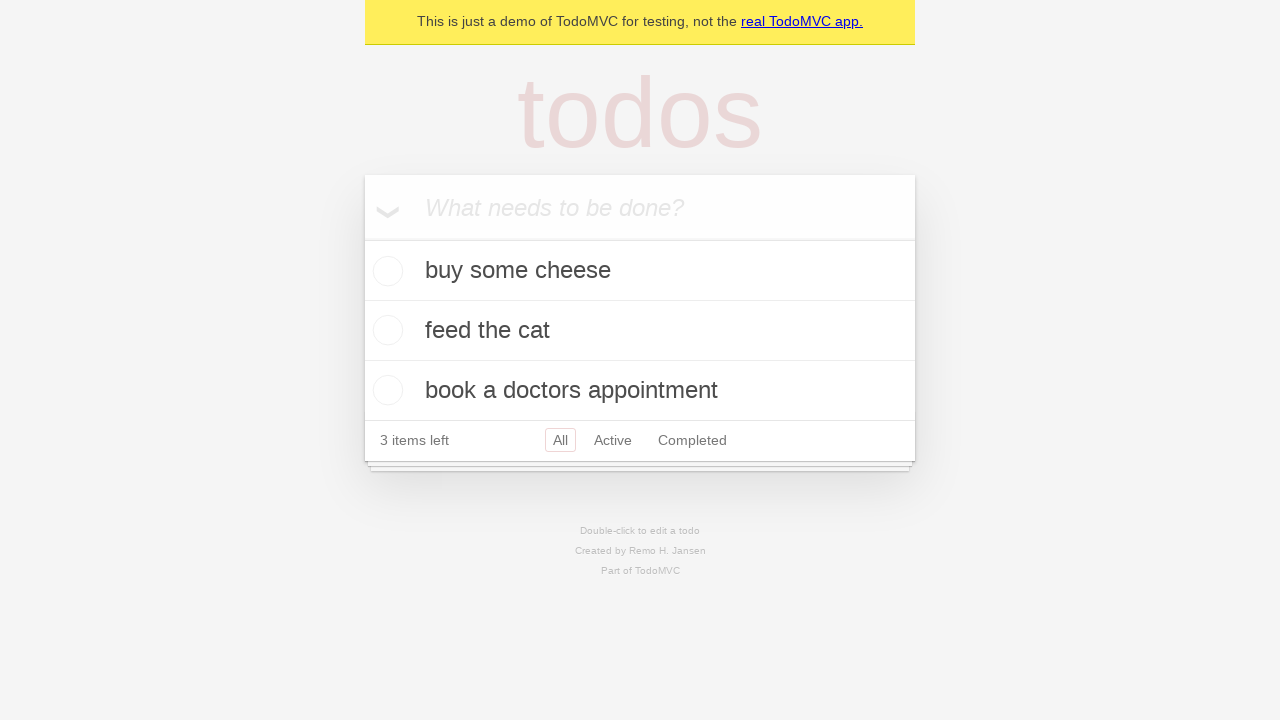

Waited for all 3 todo items to load
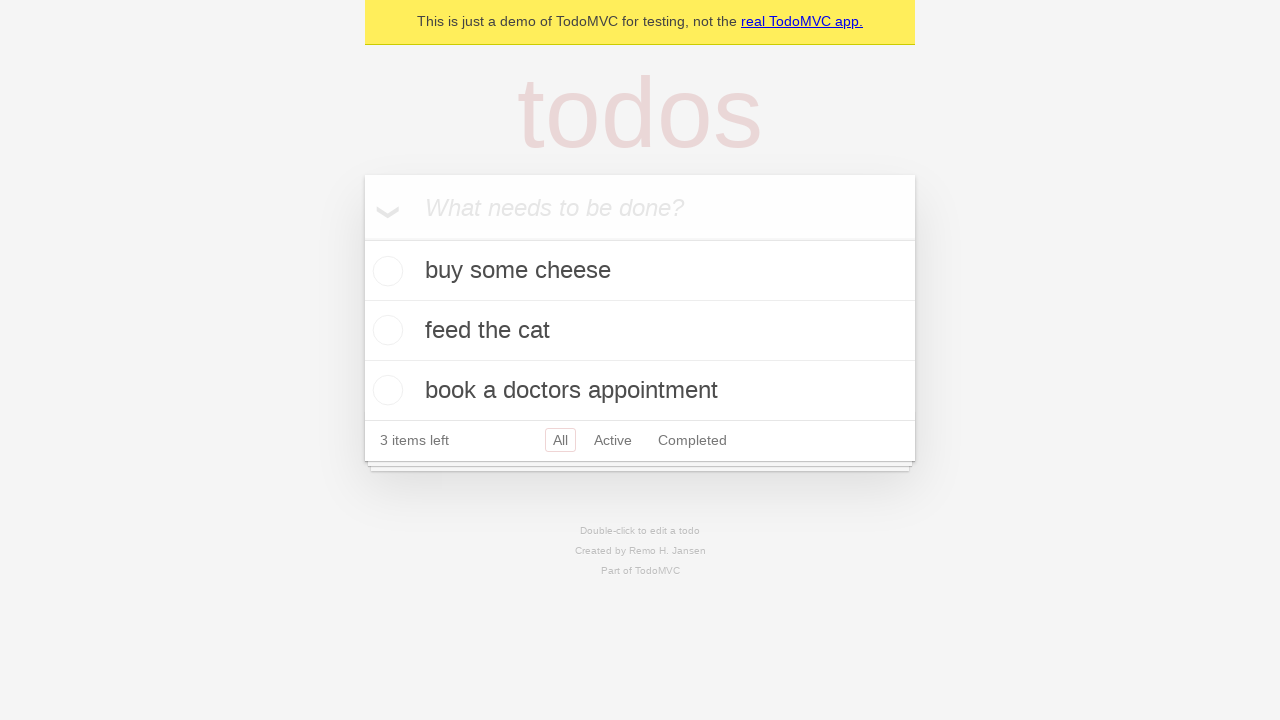

Checked the second todo item as completed at (385, 330) on [data-testid='todo-item'] >> nth=1 >> internal:role=checkbox
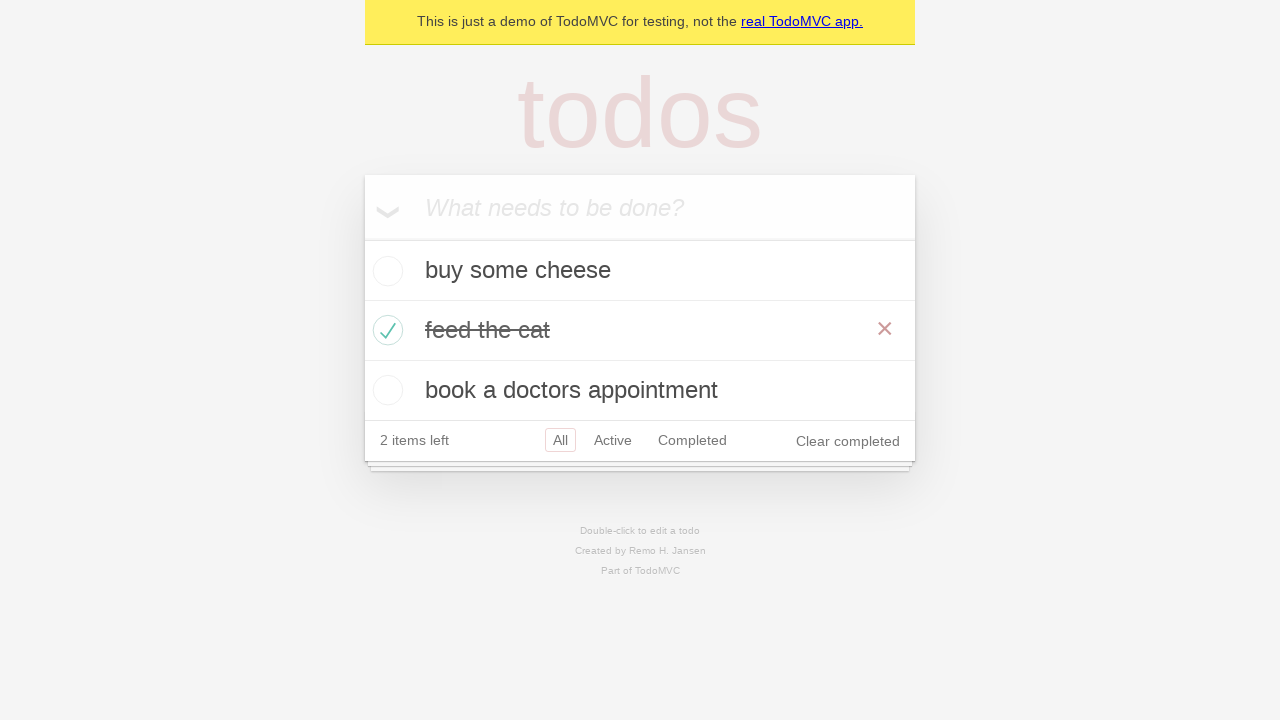

Clicked 'Clear completed' button to remove completed items at (848, 441) on internal:role=button[name="Clear completed"i]
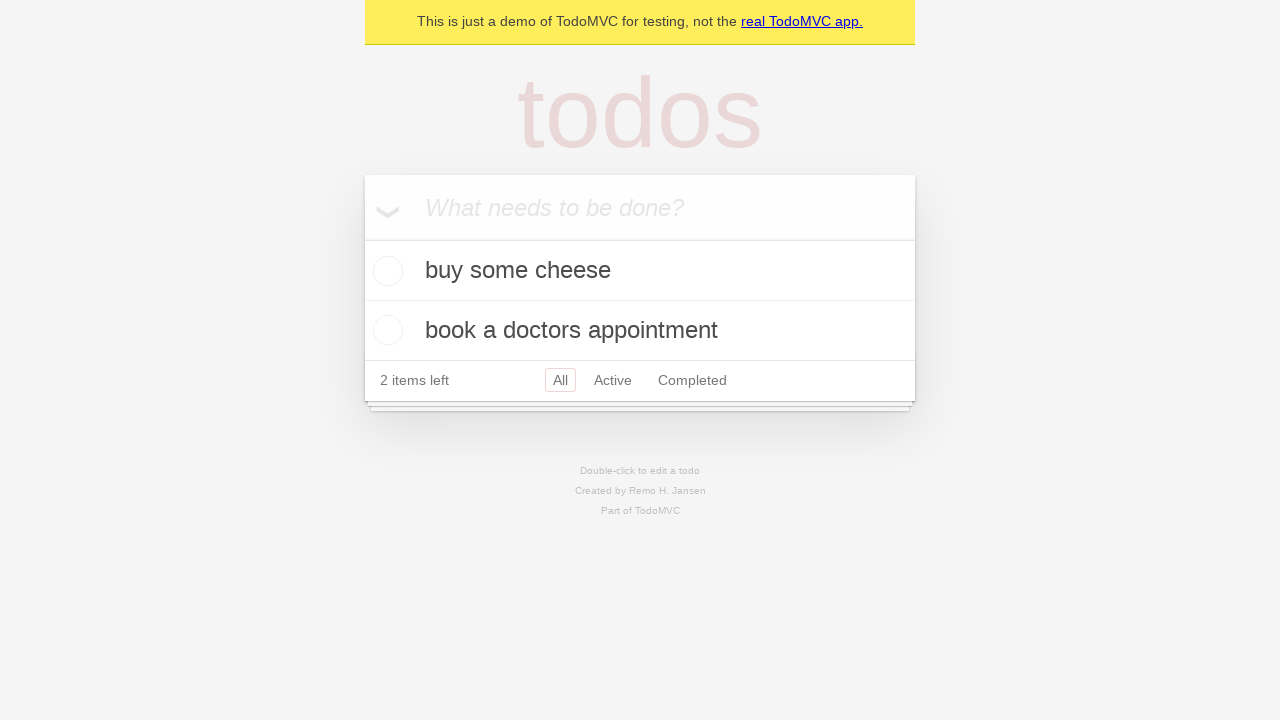

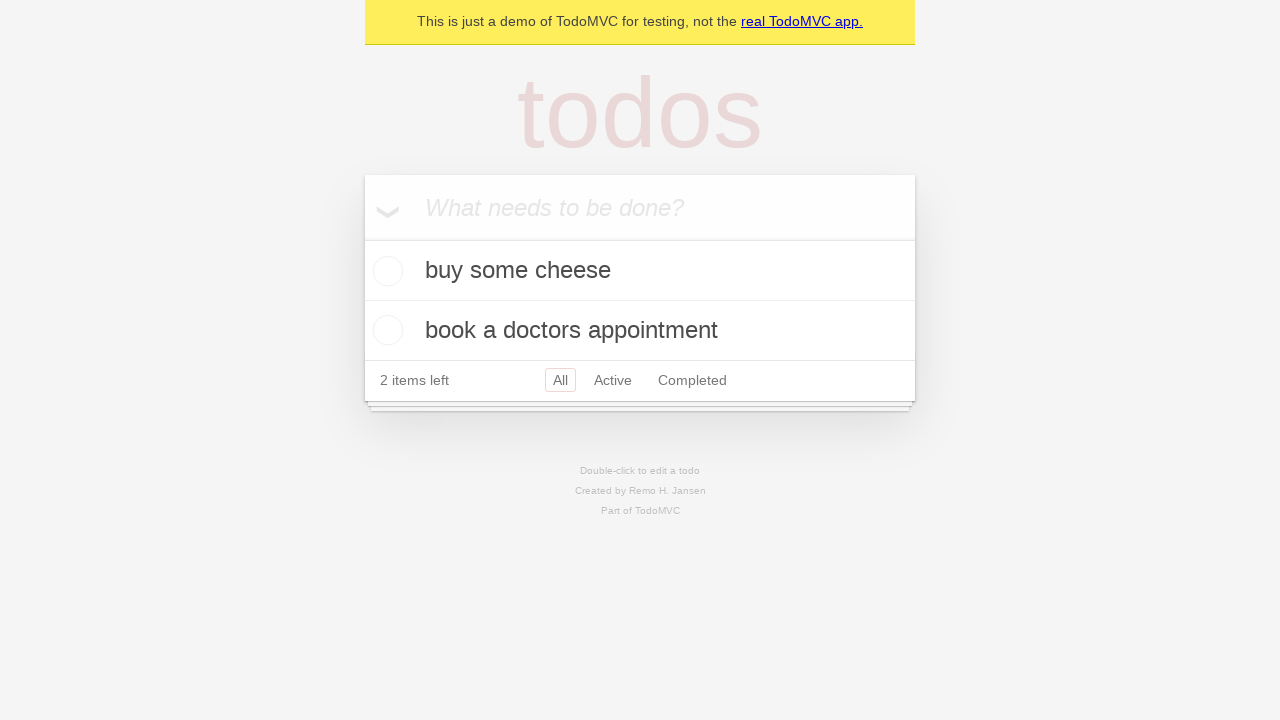